Tests multiple browser windows functionality by clicking buttons that open new tabs/windows, then switches between them to verify content is displayed correctly.

Starting URL: https://demoqa.com/browser-windows

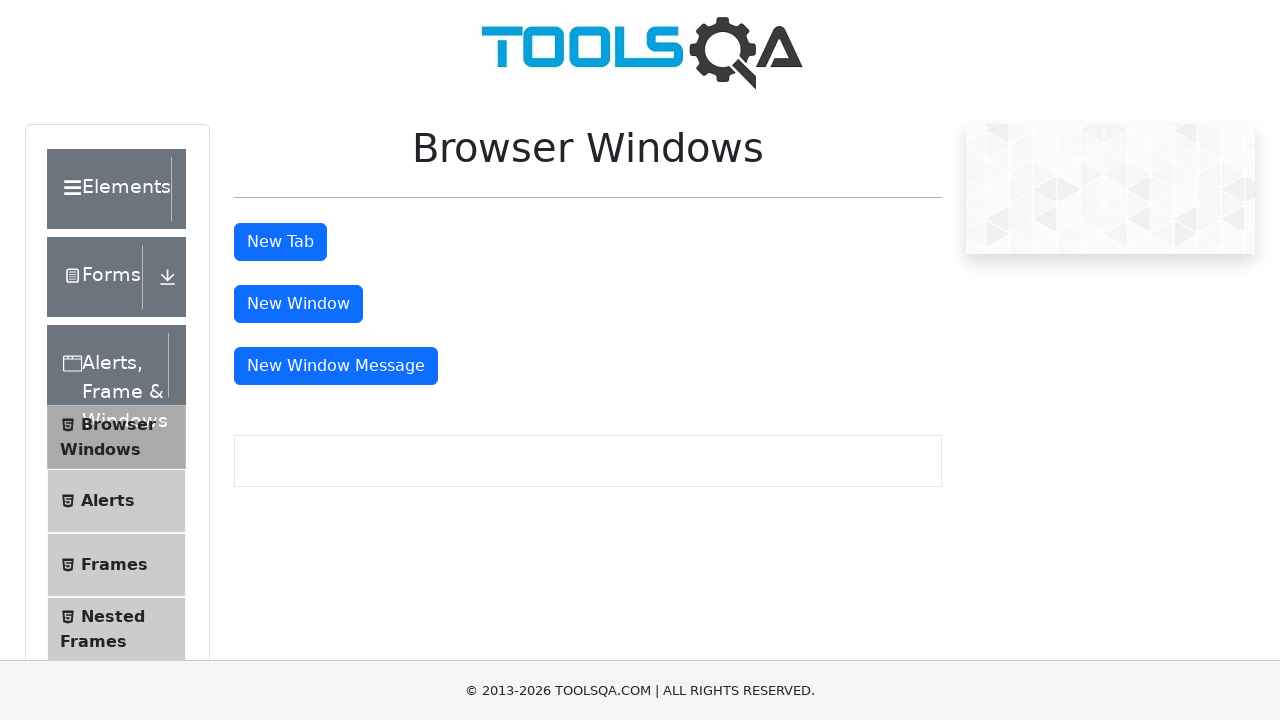

Clicked tab button to open a new tab at (280, 242) on #tabButton
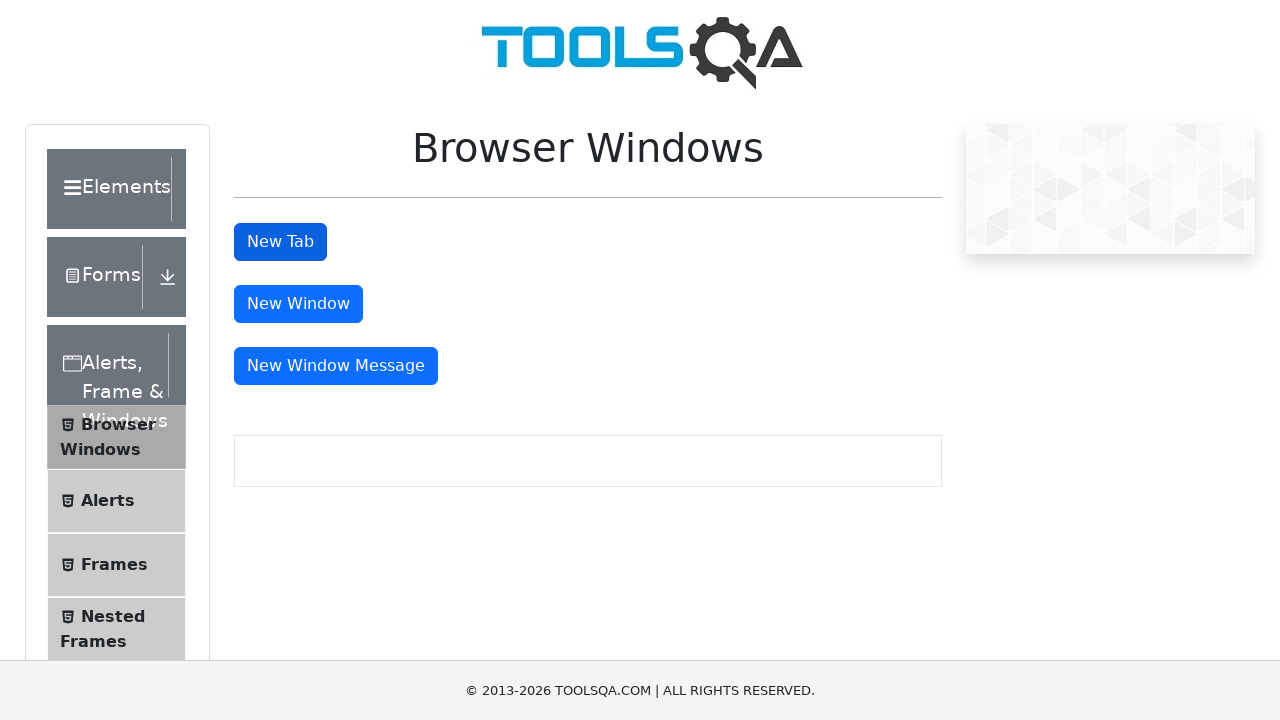

Clicked window button to open a new window at (298, 304) on #windowButton
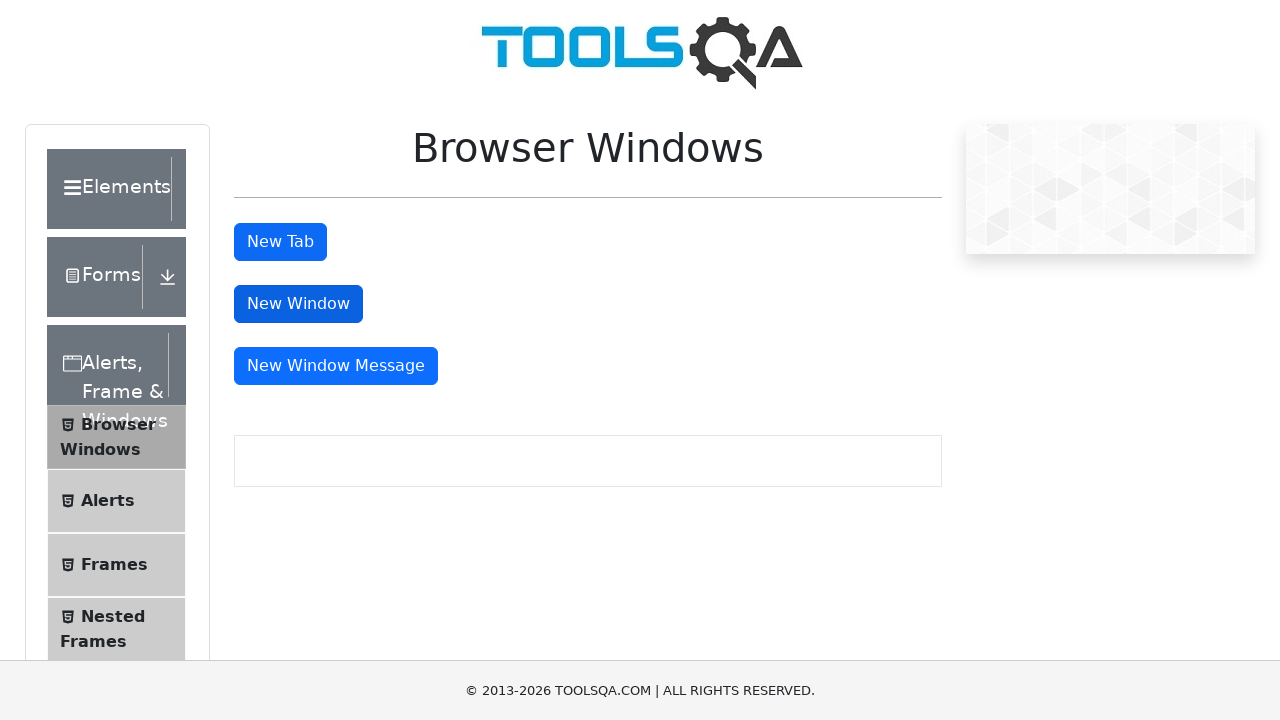

Clicked message window button to open another window at (336, 366) on #messageWindowButton
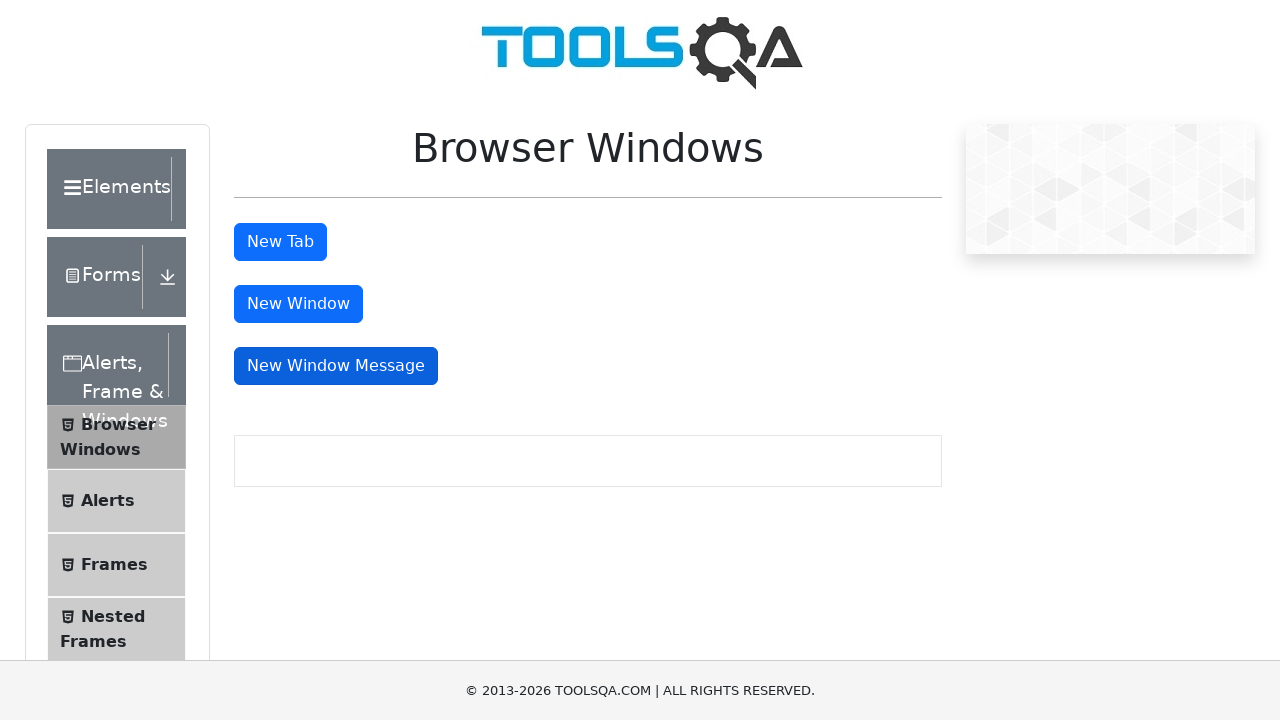

Retrieved all pages from context - total: 4
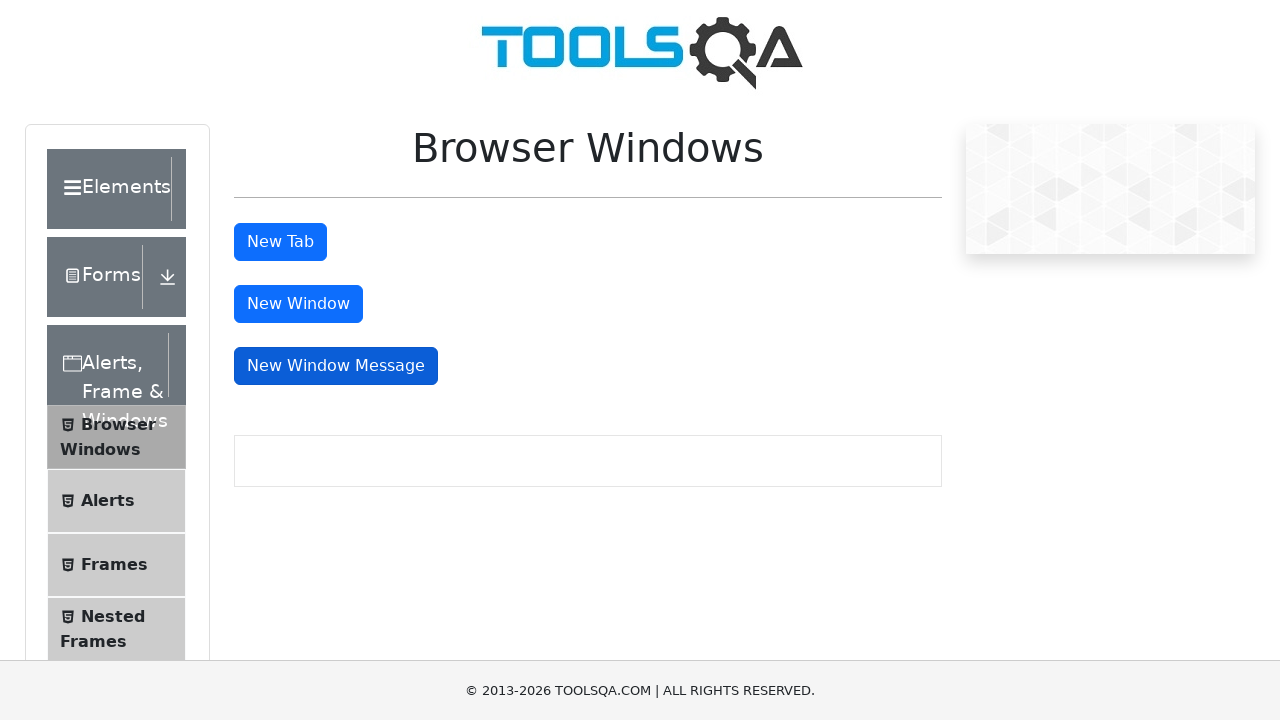

Waited for heading in second page (tab)
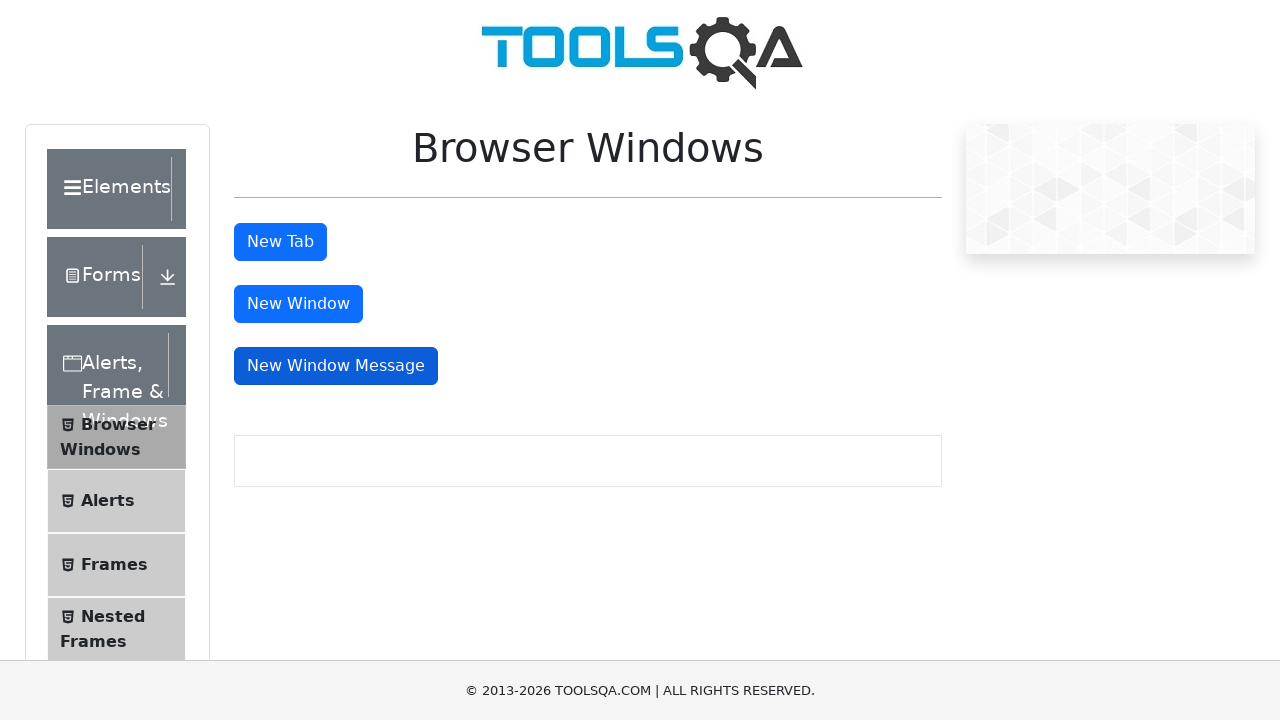

Retrieved heading text from tab page: 'This is a sample page'
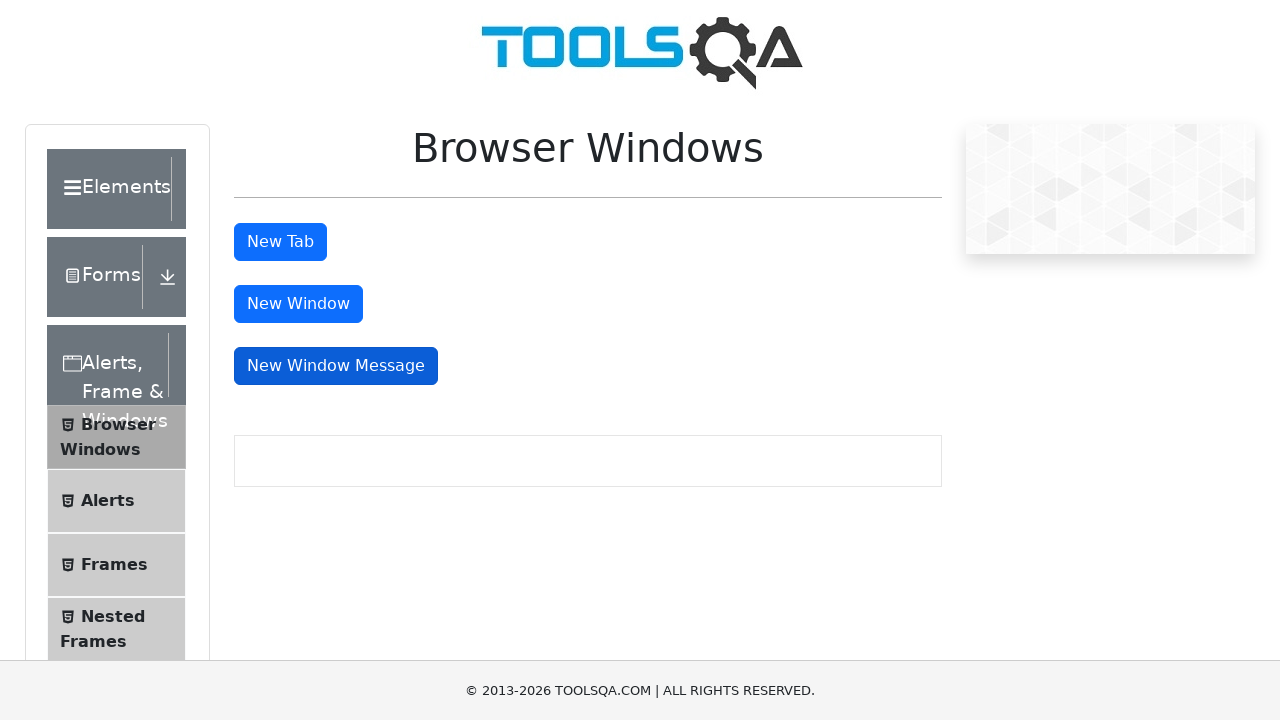

Waited for heading in third page (window)
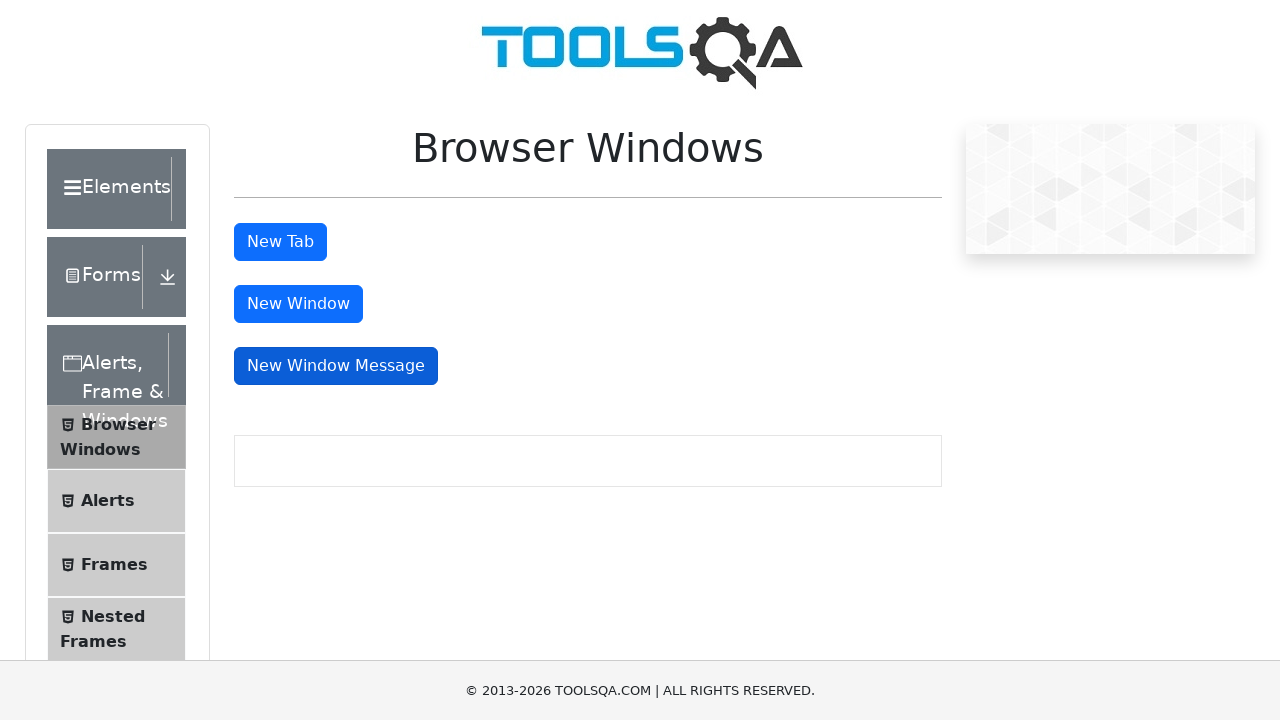

Retrieved heading text from window page: 'This is a sample page'
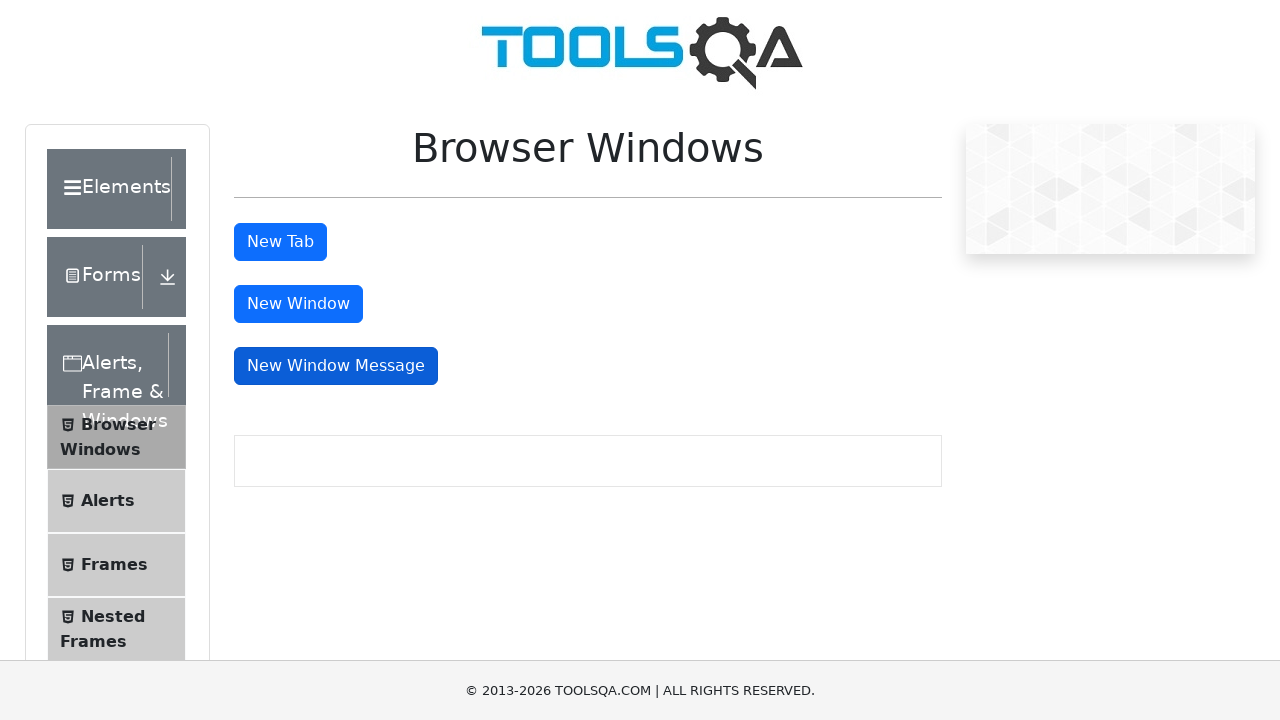

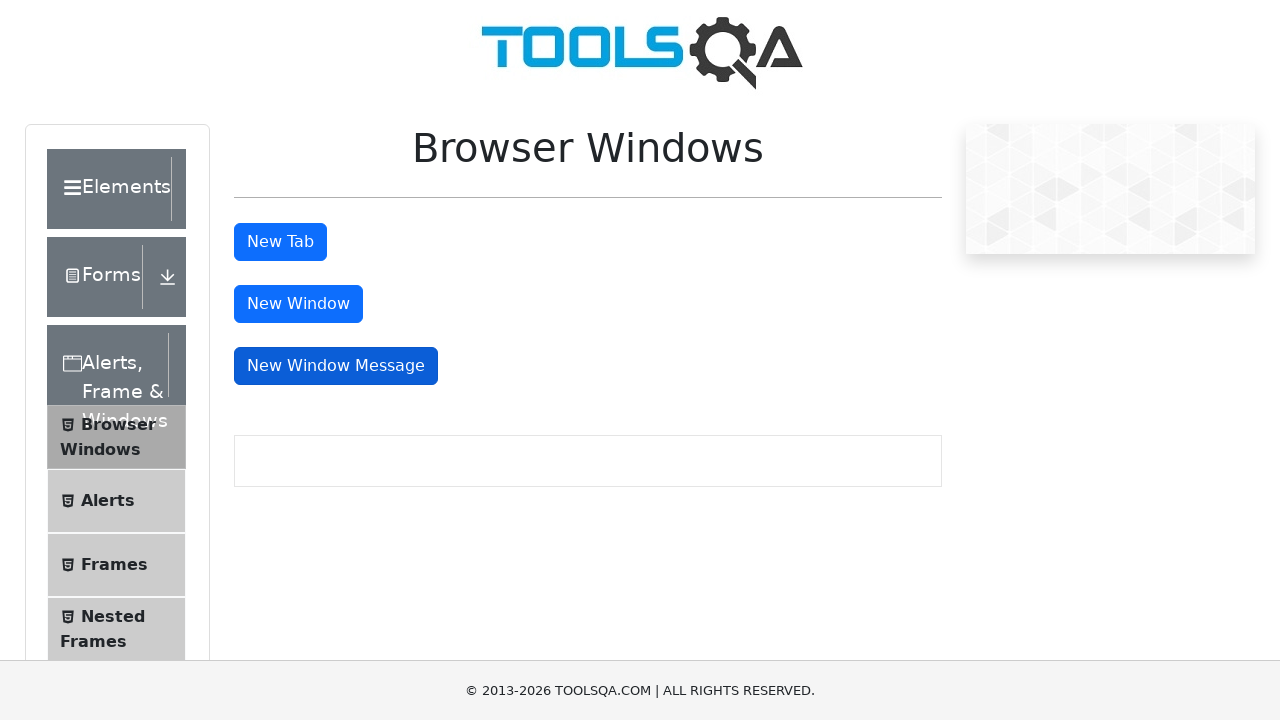